Navigates to the Mensa Ehrenberg cafeteria page at Ilmenau and verifies that the meal plan (speiseplan) element is present on the page.

Starting URL: https://www.stw-thueringen.de/mensen/ilmenau/mensa-ehrenberg.html

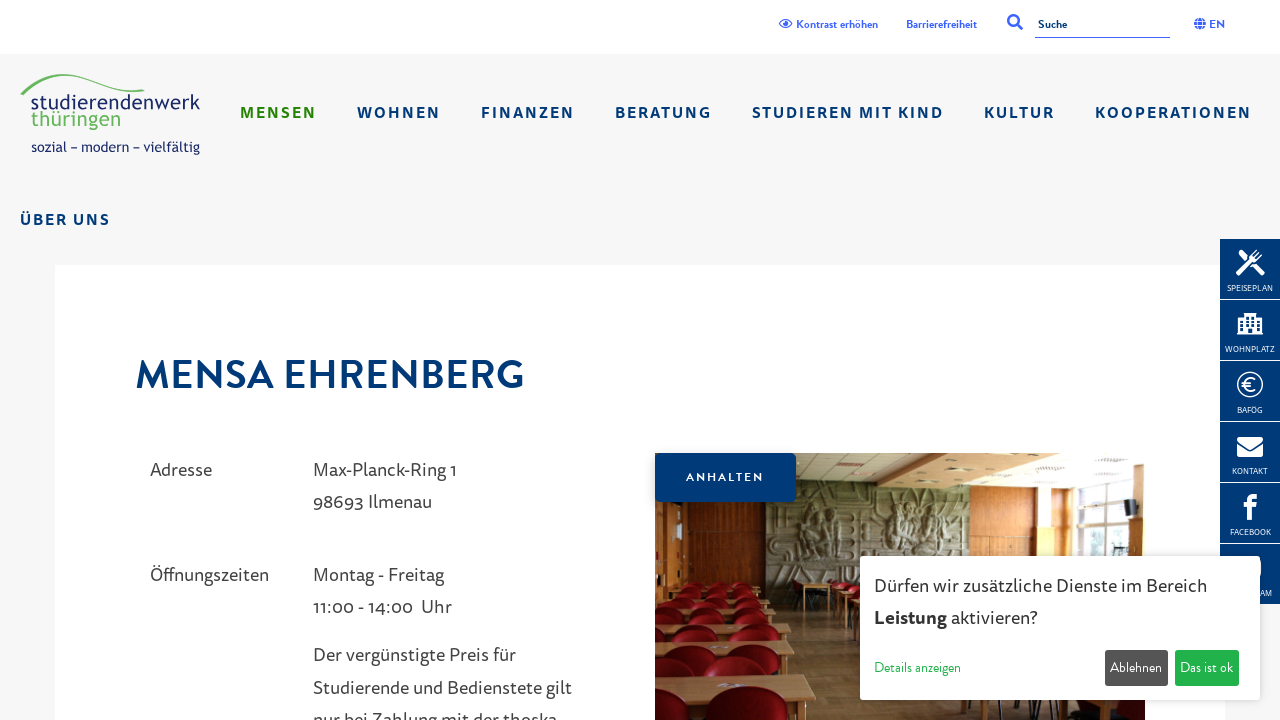

Navigated to Mensa Ehrenberg cafeteria page at Ilmenau
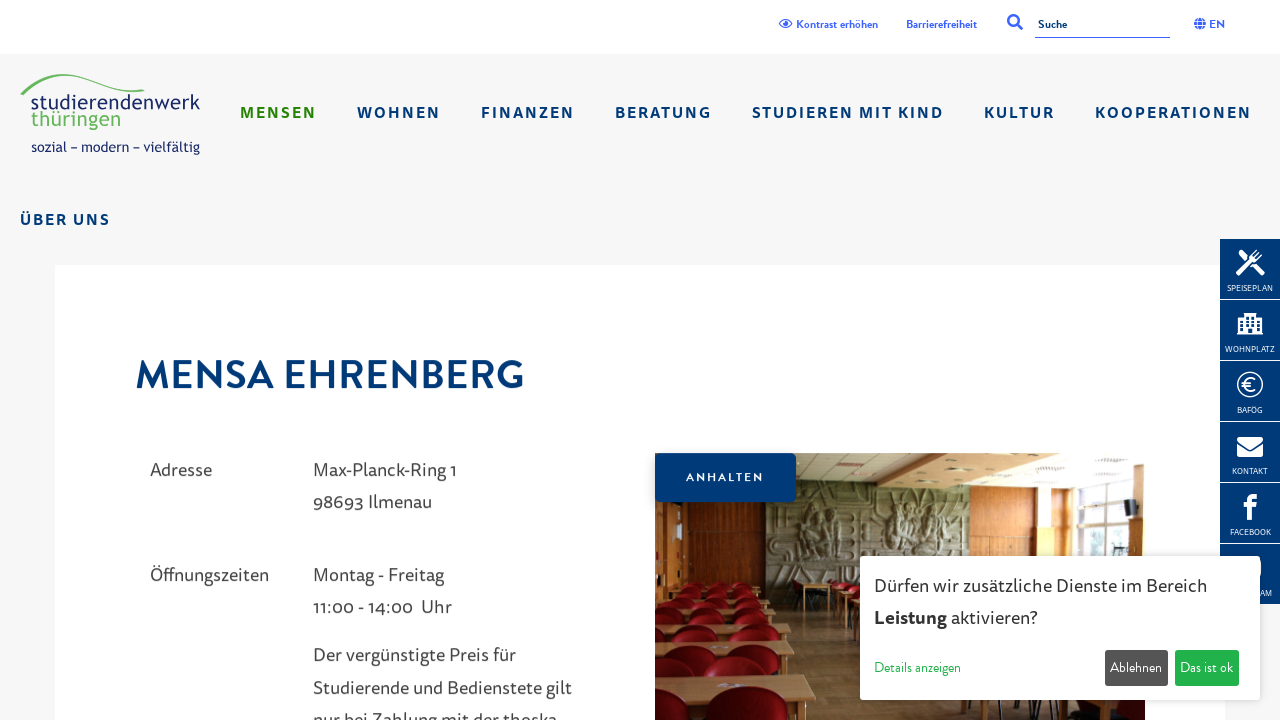

Verified that meal plan (speiseplan) element is present on the page
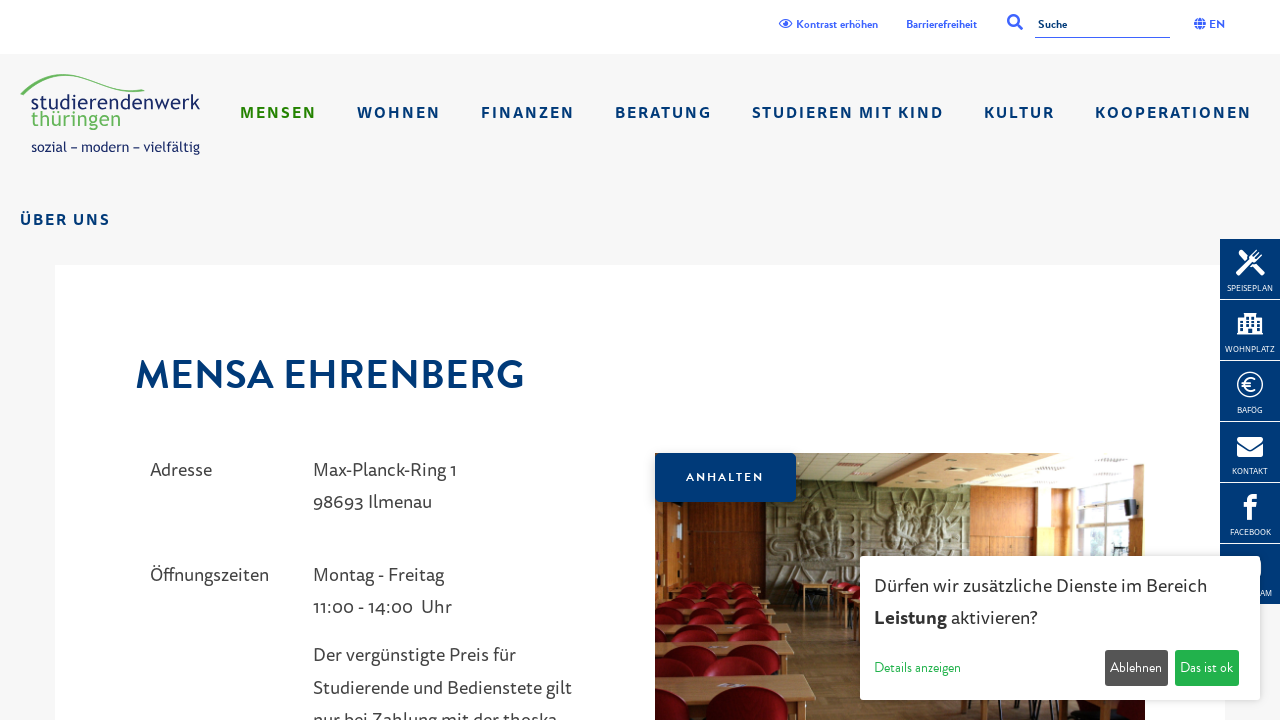

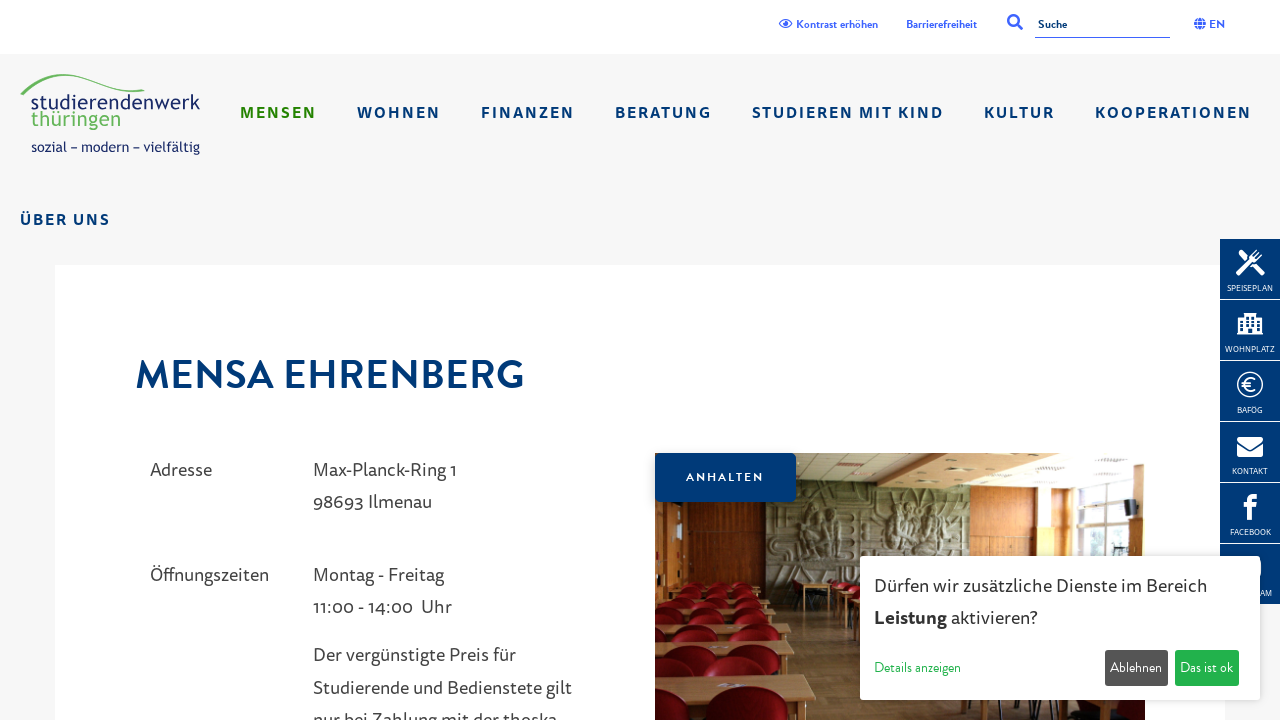